Tests jQuery UI draggable demo page by switching to an iframe, verifying the draggable element exists, then switching back to main content and clicking the Demos link

Starting URL: https://jqueryui.com/draggable/

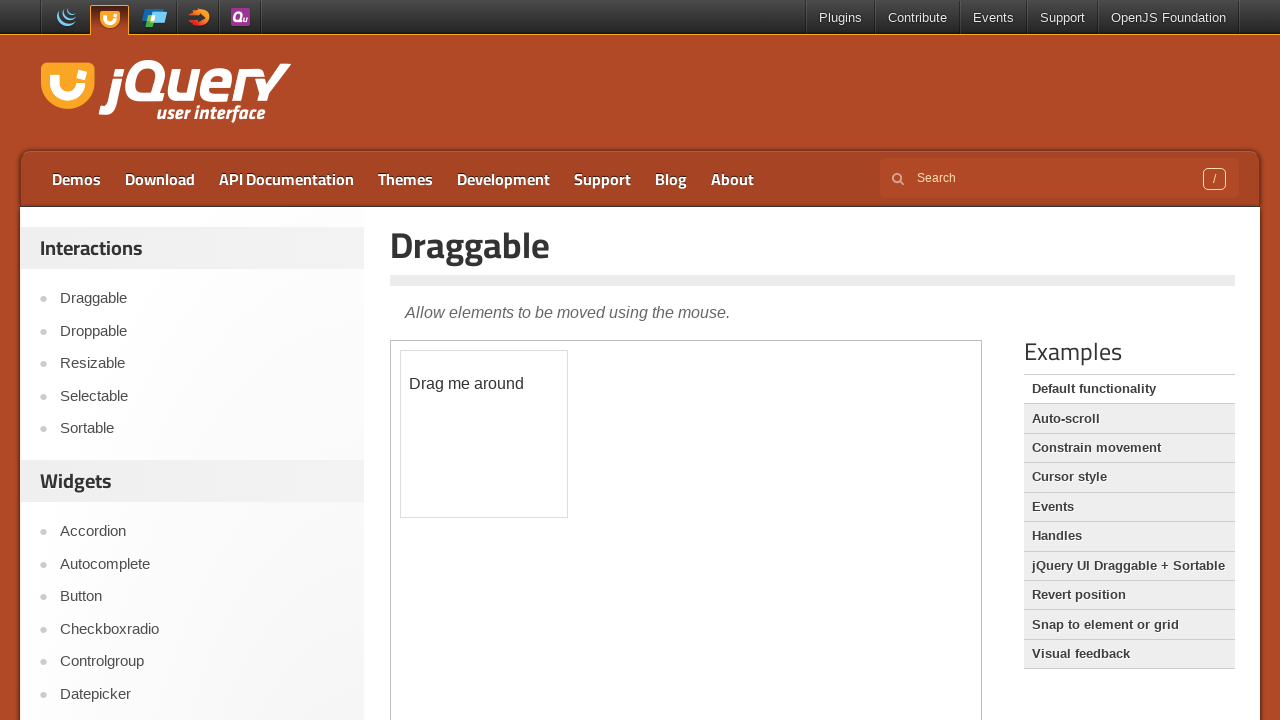

Located the first iframe on the jQuery UI draggable page
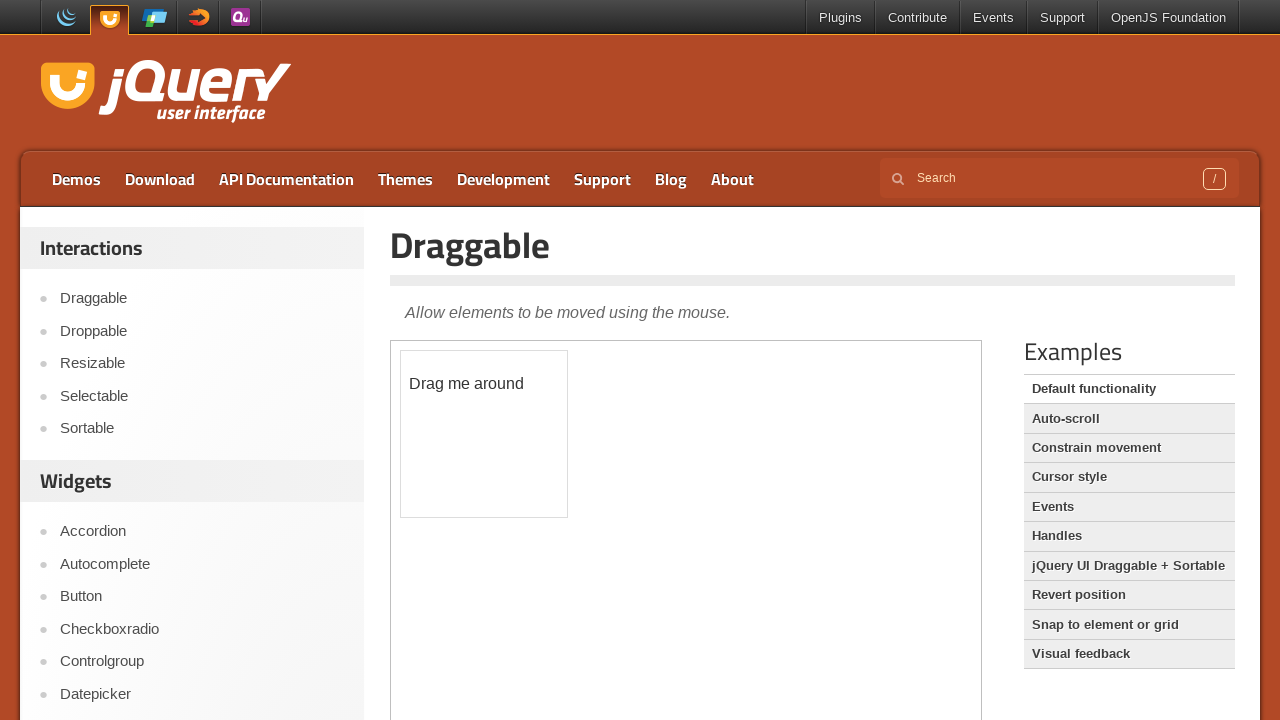

Located the draggable element inside the iframe
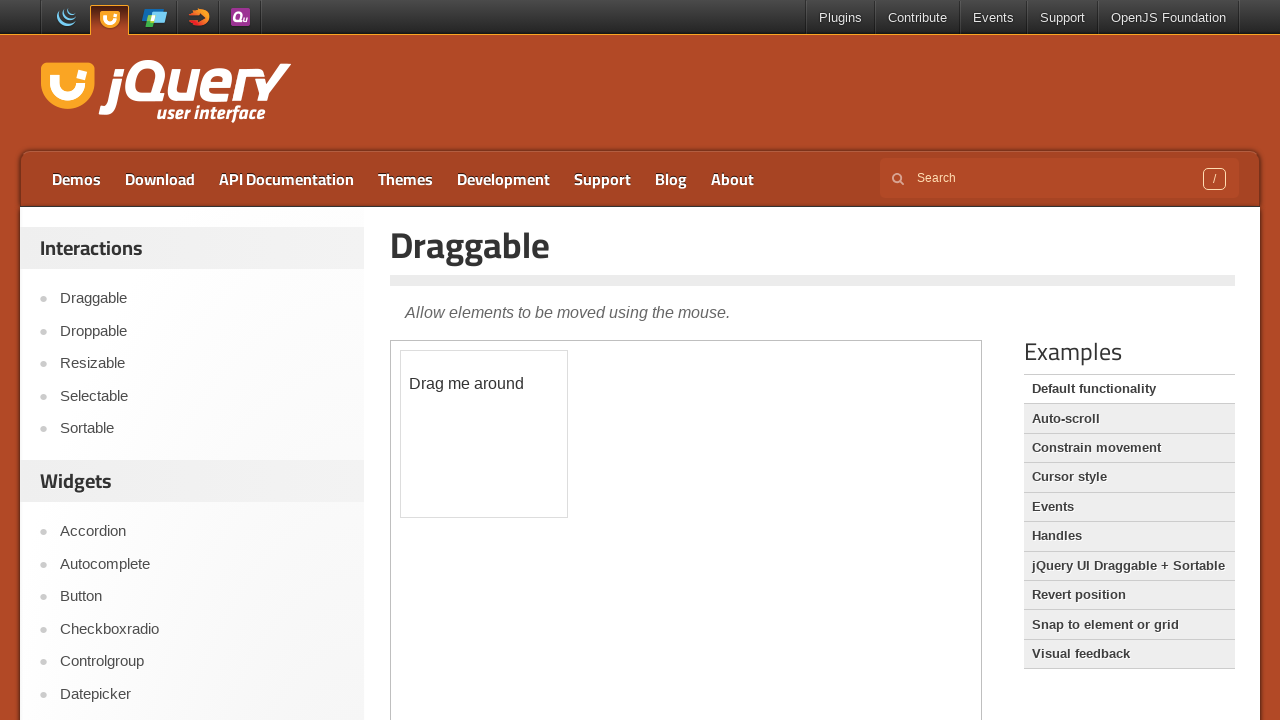

Verified draggable element visibility: True
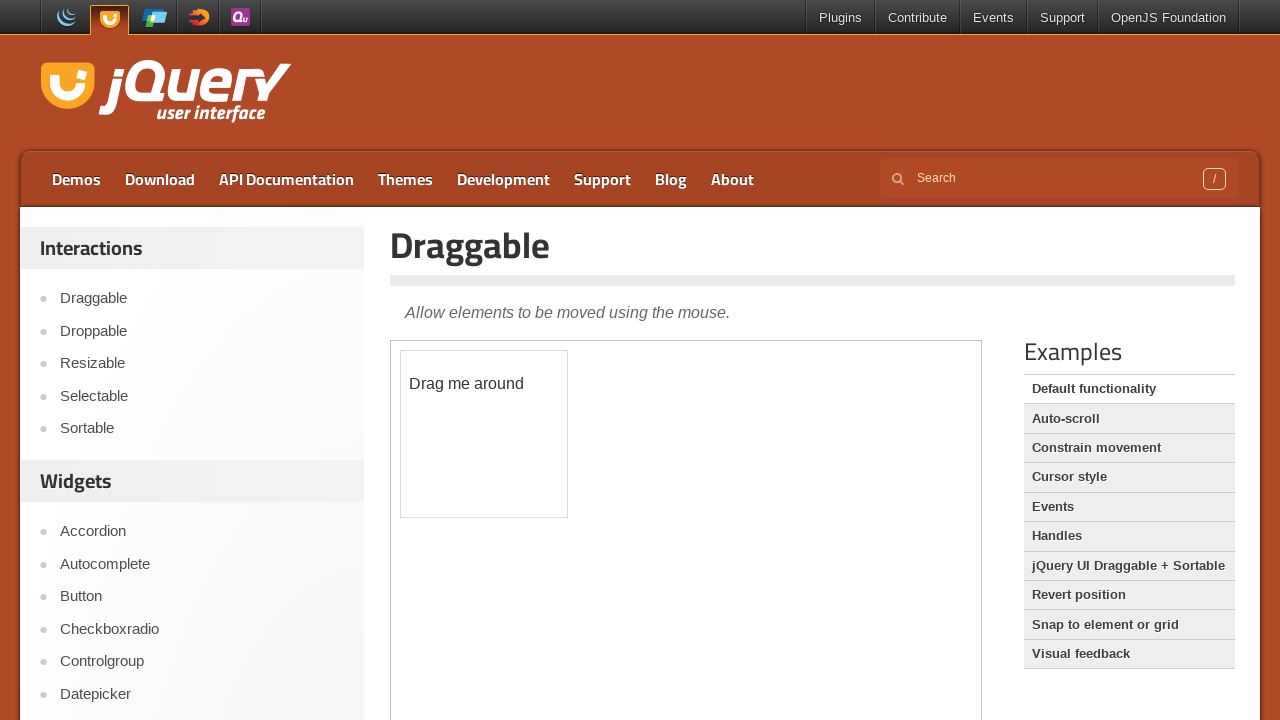

Clicked the Demos link to navigate away from draggable demo at (76, 179) on text=Demos
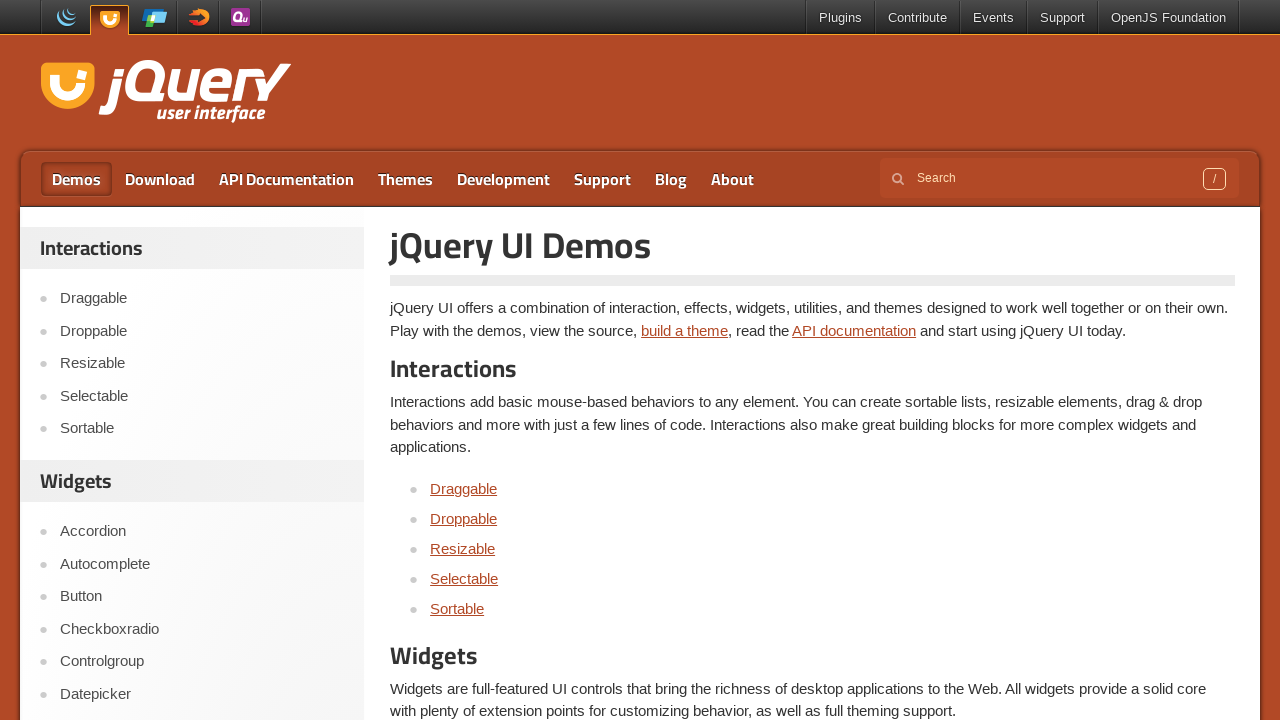

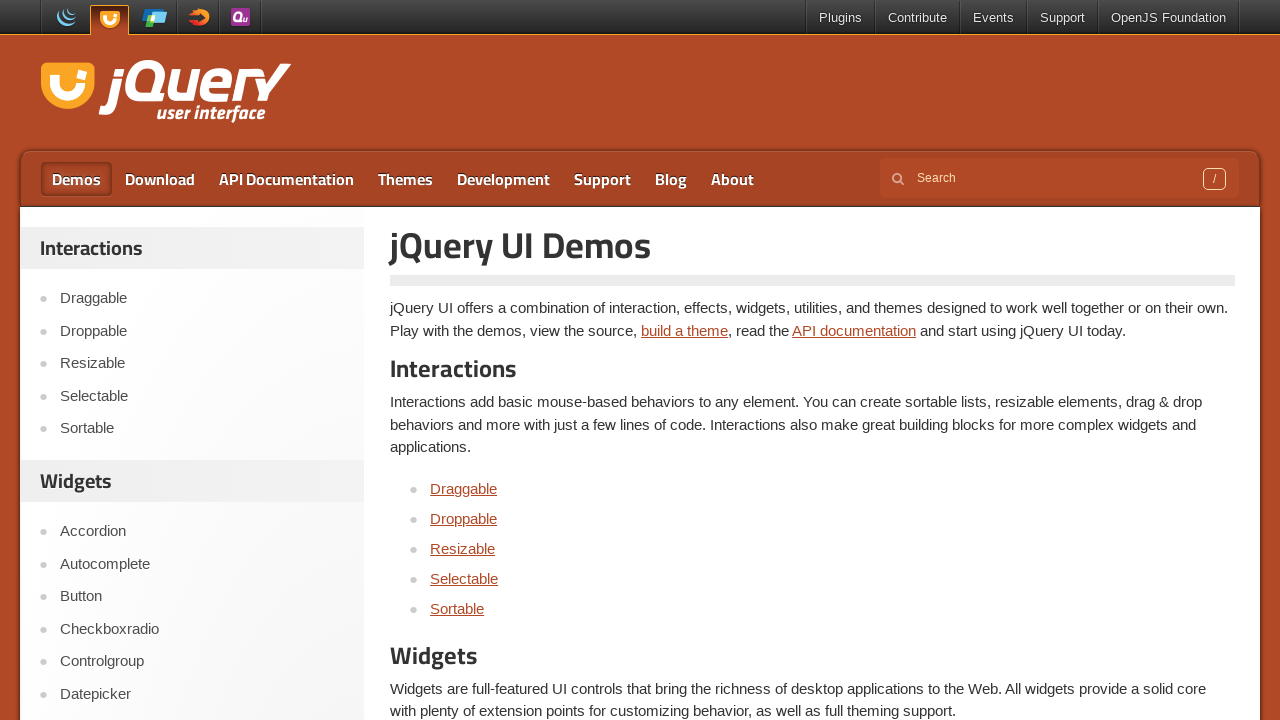